Fills out a contact form with name, email, phone, and address fields on a test automation practice blog

Starting URL: https://testautomationpractice.blogspot.com/

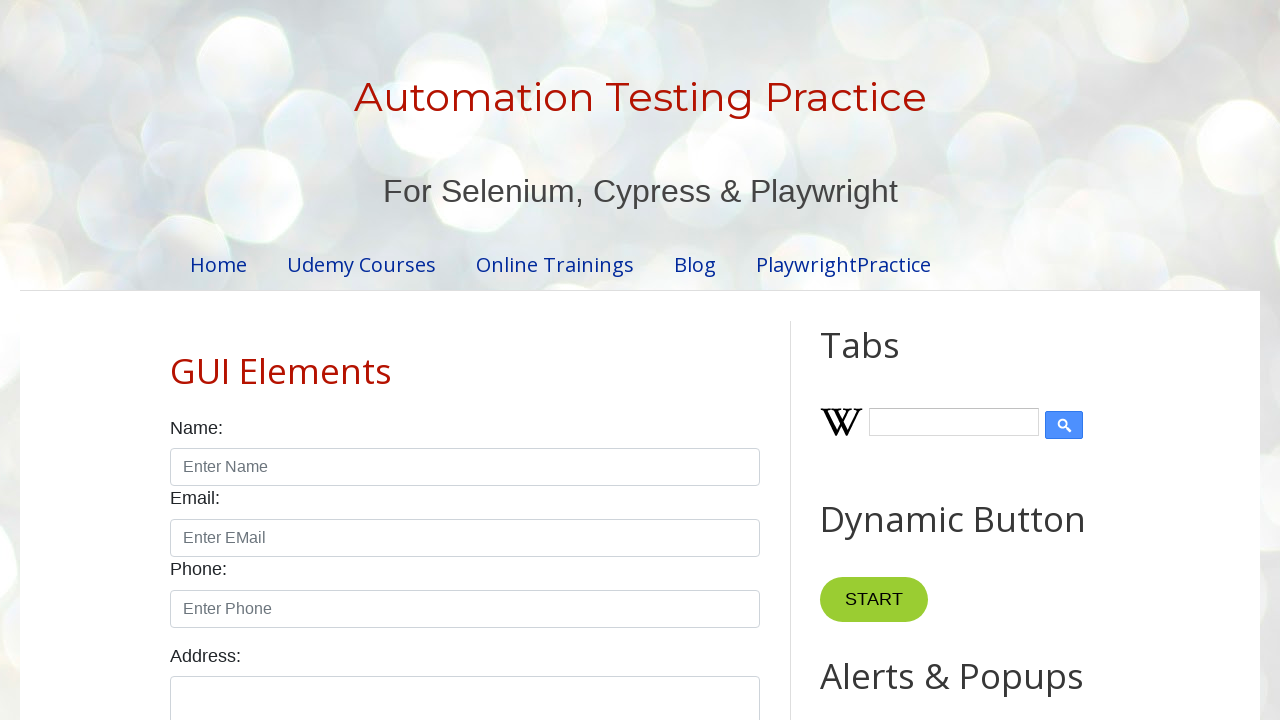

Filled name field with 'Seshu' on input#name
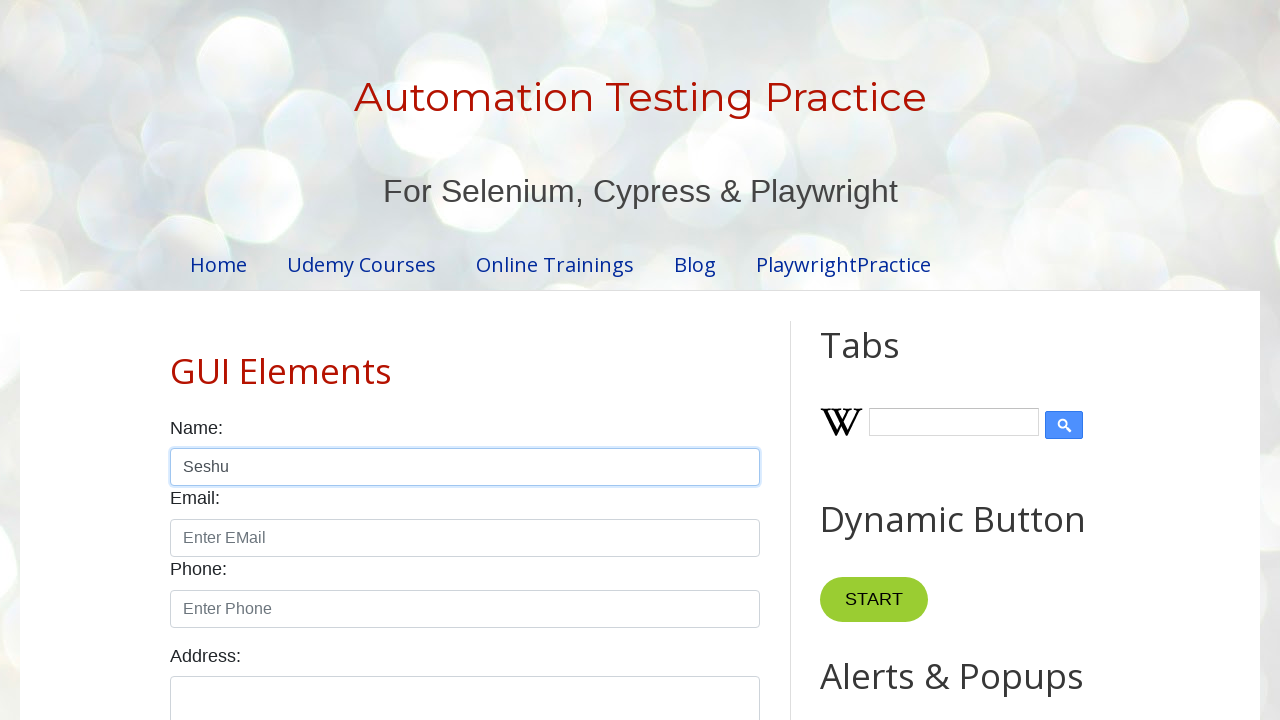

Filled email field with 'seshu@gmail.com' on input#email
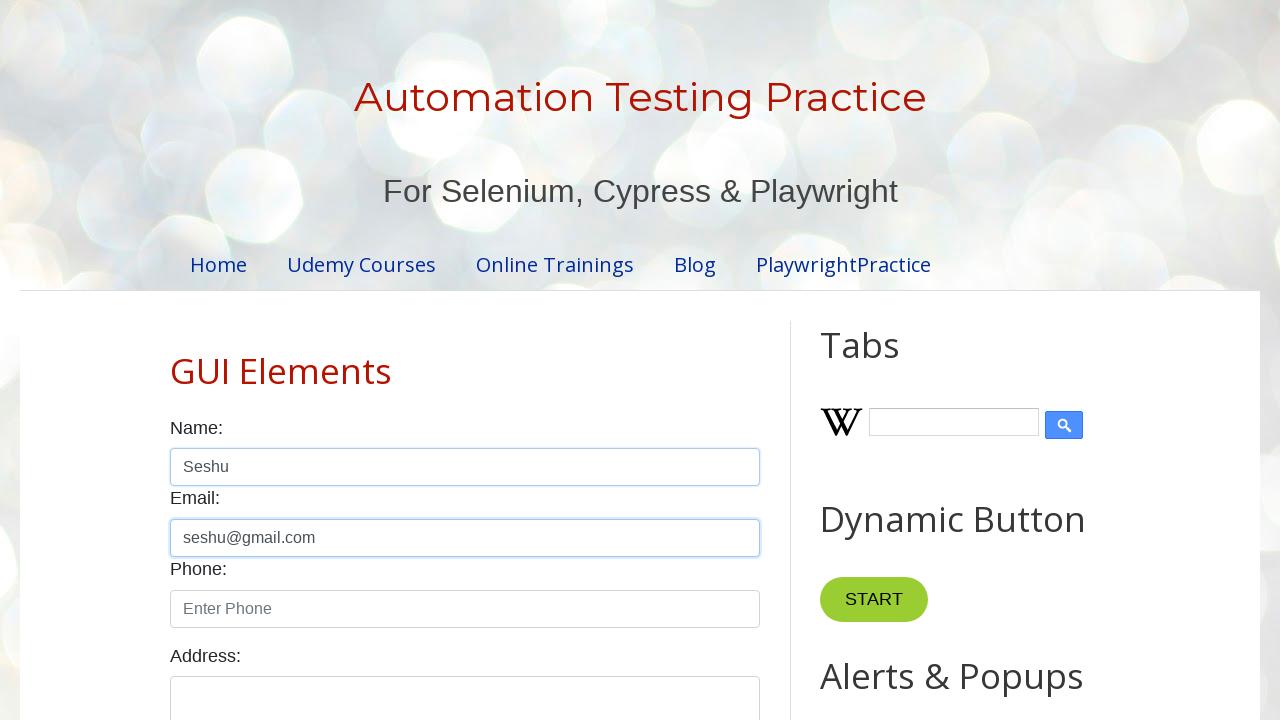

Filled phone field with '12345678' on input#phone
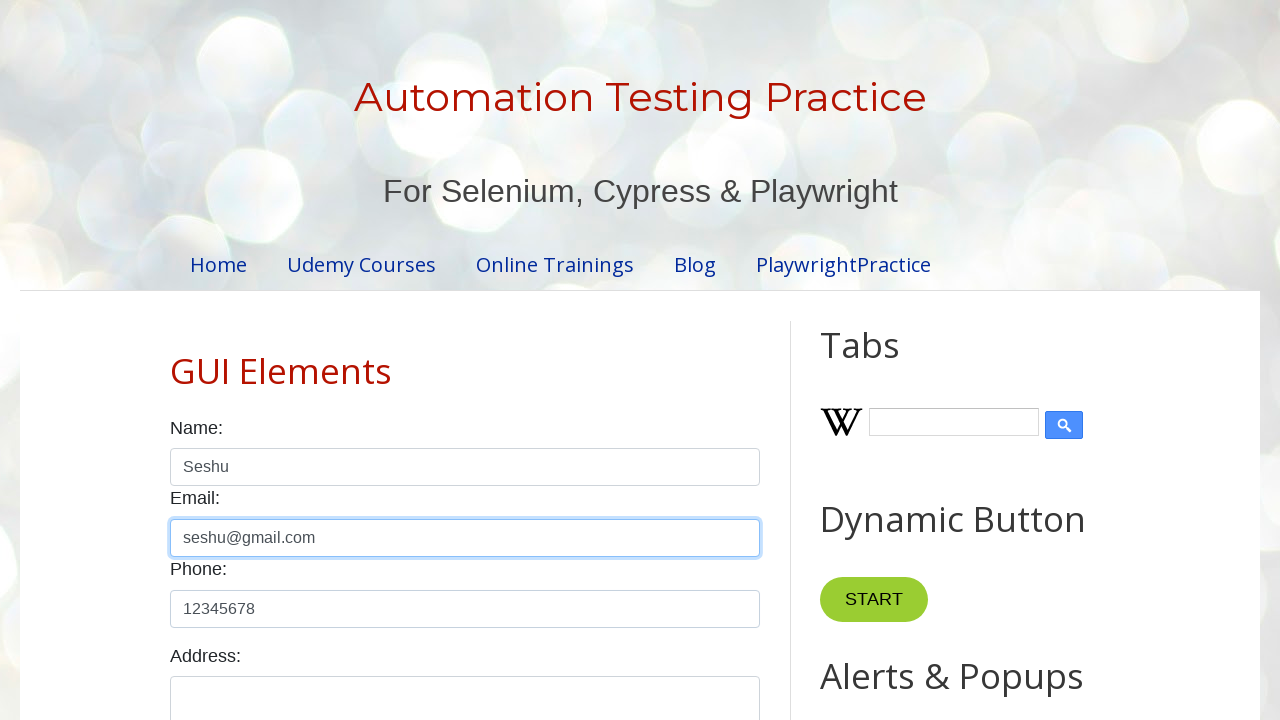

Filled address field with 'hyderbad' on textarea#textarea
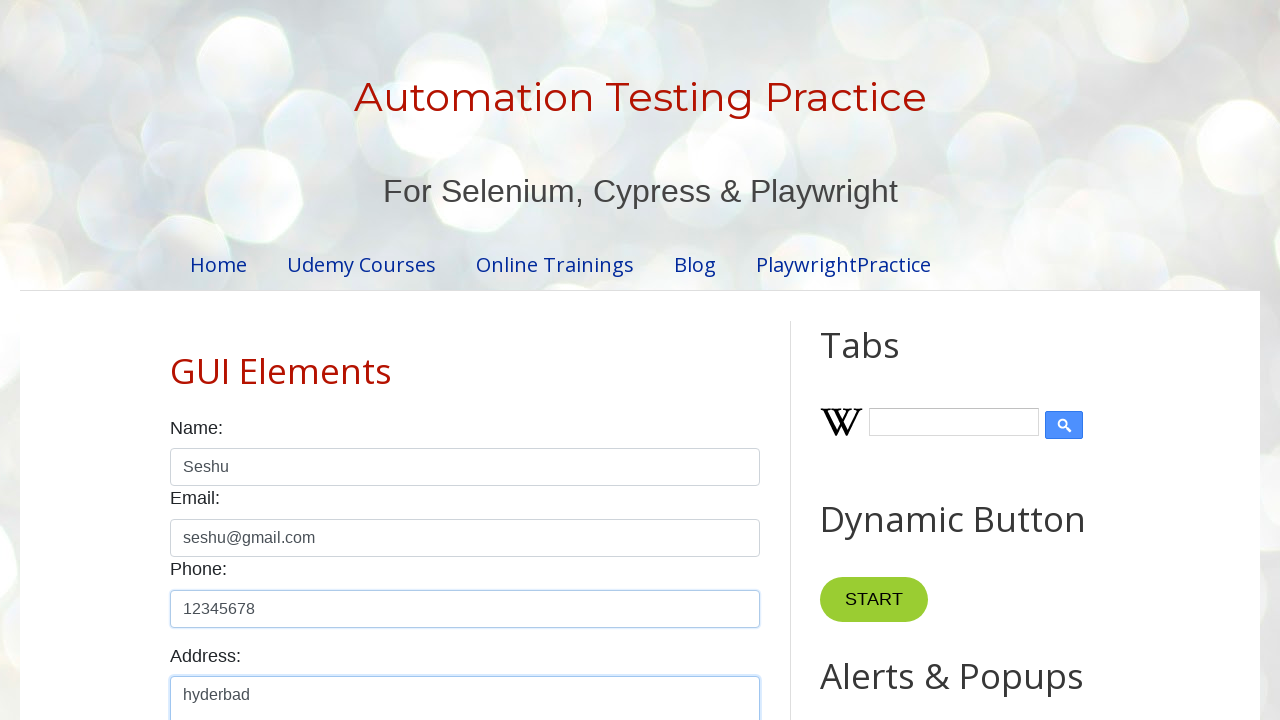

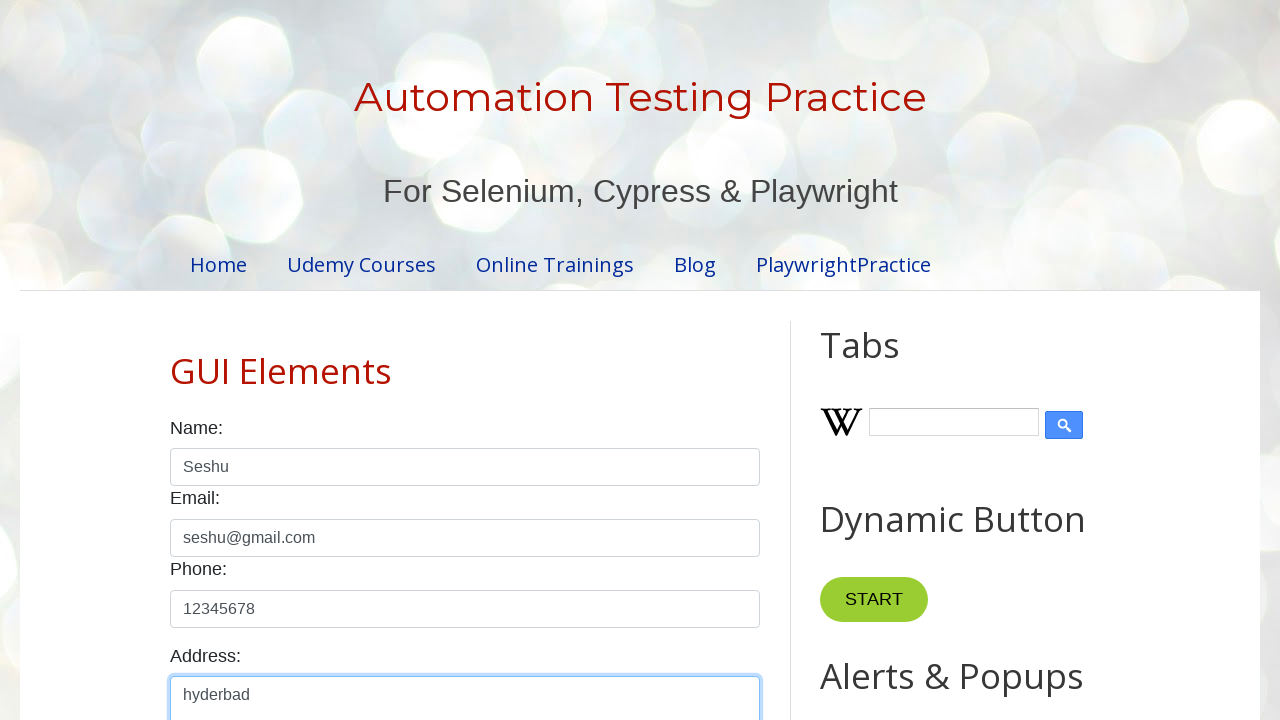